Tests right-click context menu functionality by right-clicking on an element to open a context menu and then clicking the "Copy" option

Starting URL: https://swisnl.github.io/jQuery-contextMenu/demo.html

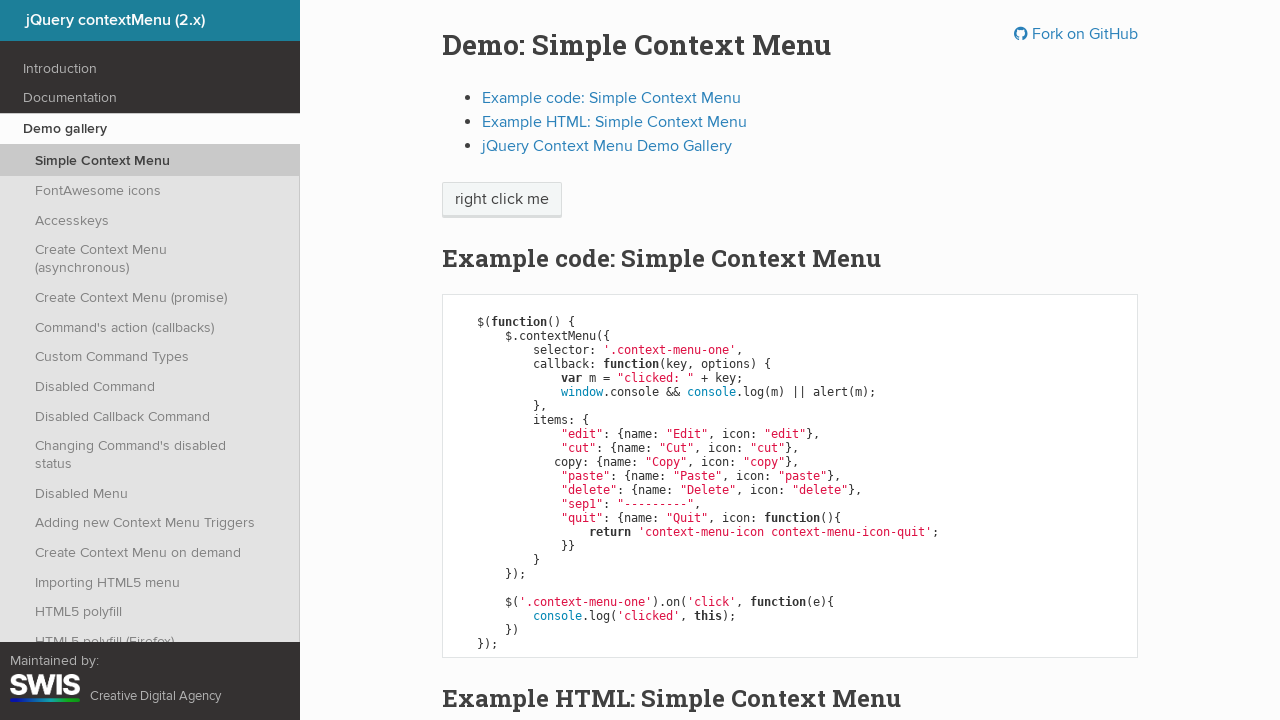

Navigated to jQuery-contextMenu demo page
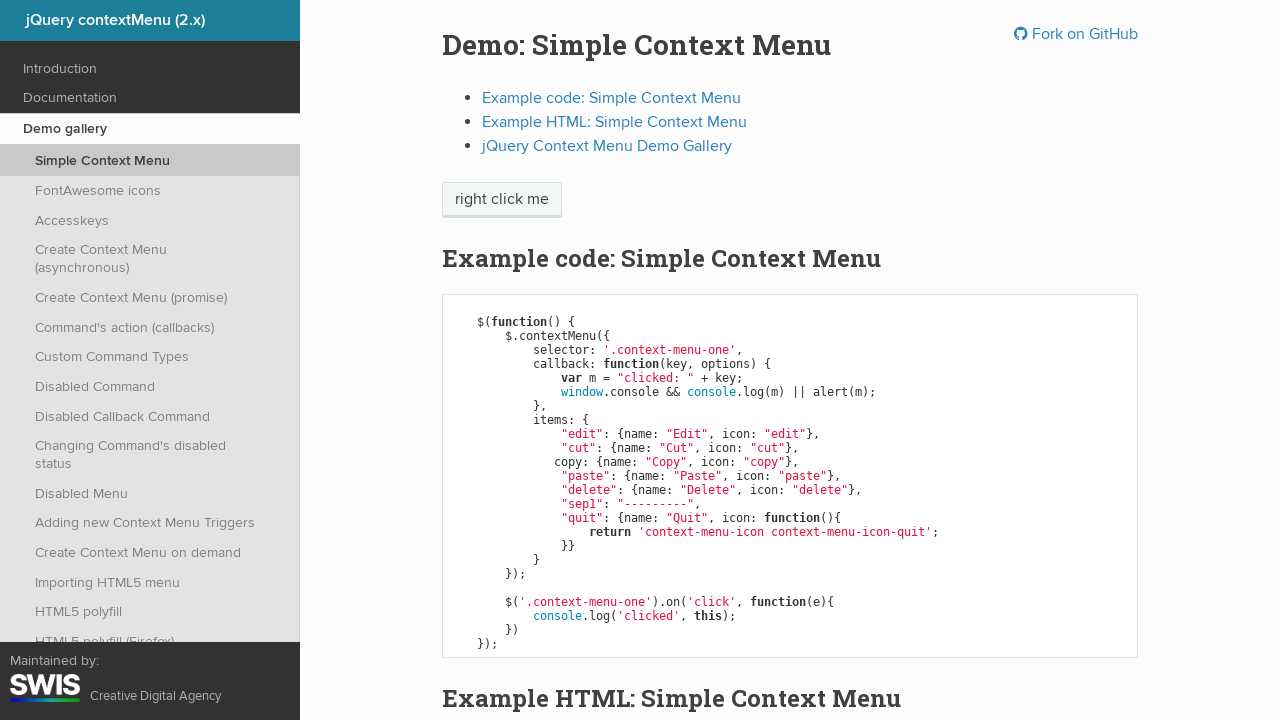

Right-clicked on 'right click me' element to open context menu at (502, 200) on //span[text()='right click me']
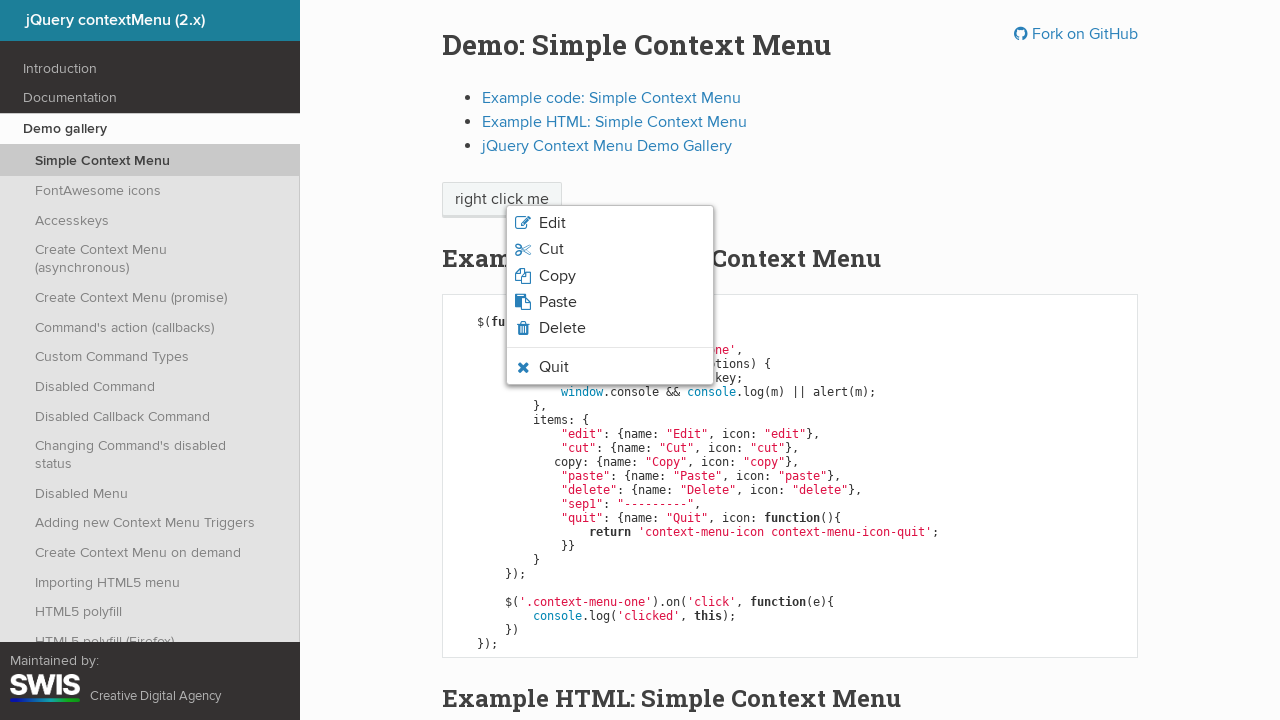

Context menu appeared with 'Copy' option visible
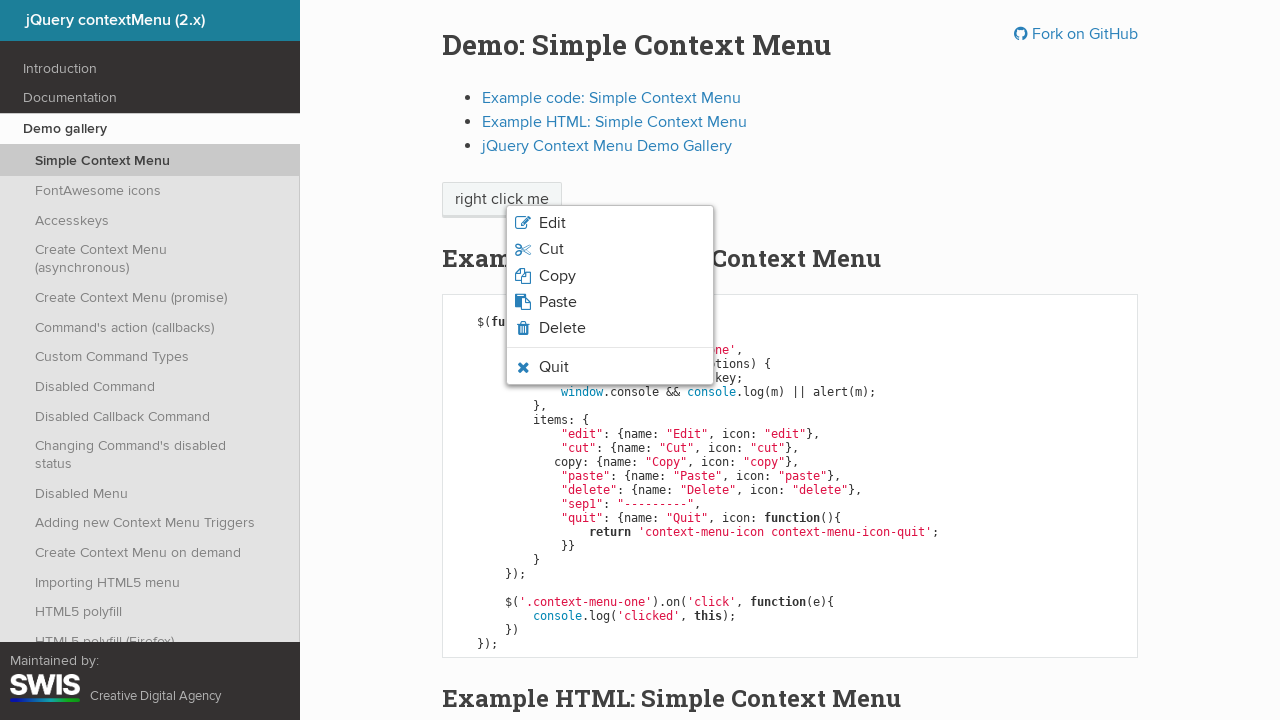

Clicked 'Copy' option from context menu at (557, 276) on xpath=//span[text()='Copy']
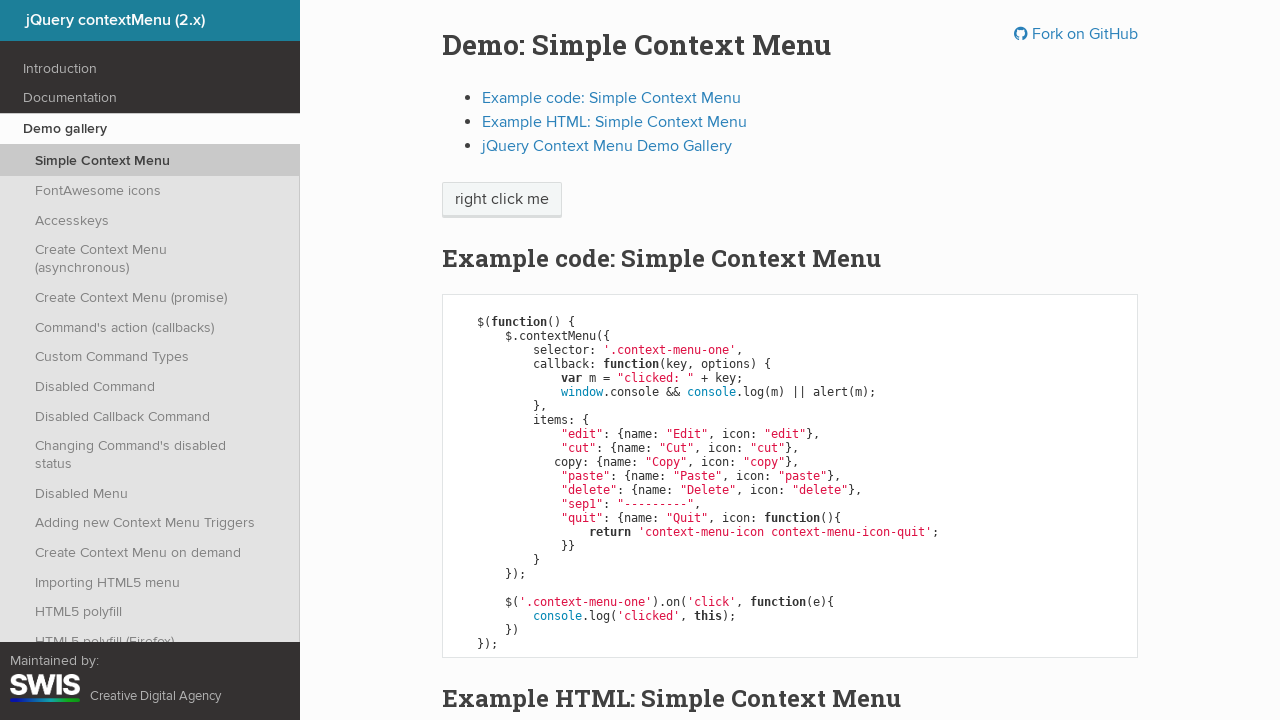

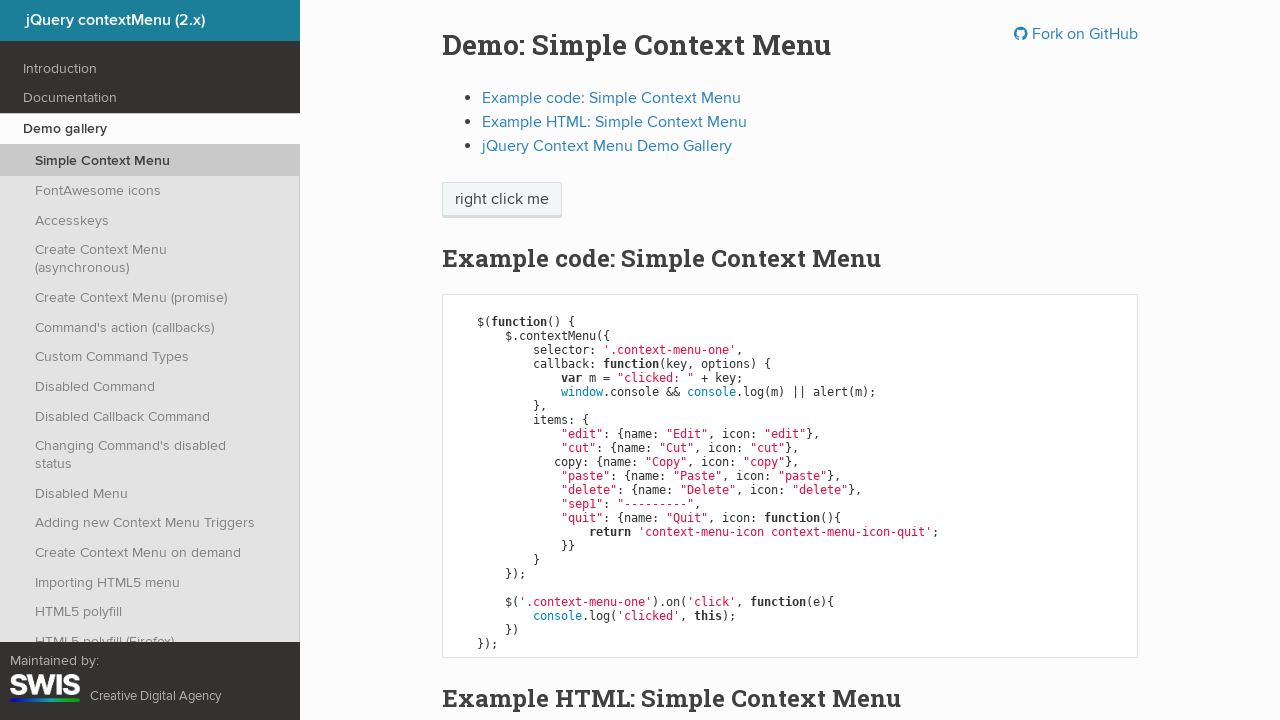